Basic navigation test that loads the Hepsiburada (Turkish e-commerce) homepage and verifies the page loads successfully

Starting URL: https://hepsiburada.com

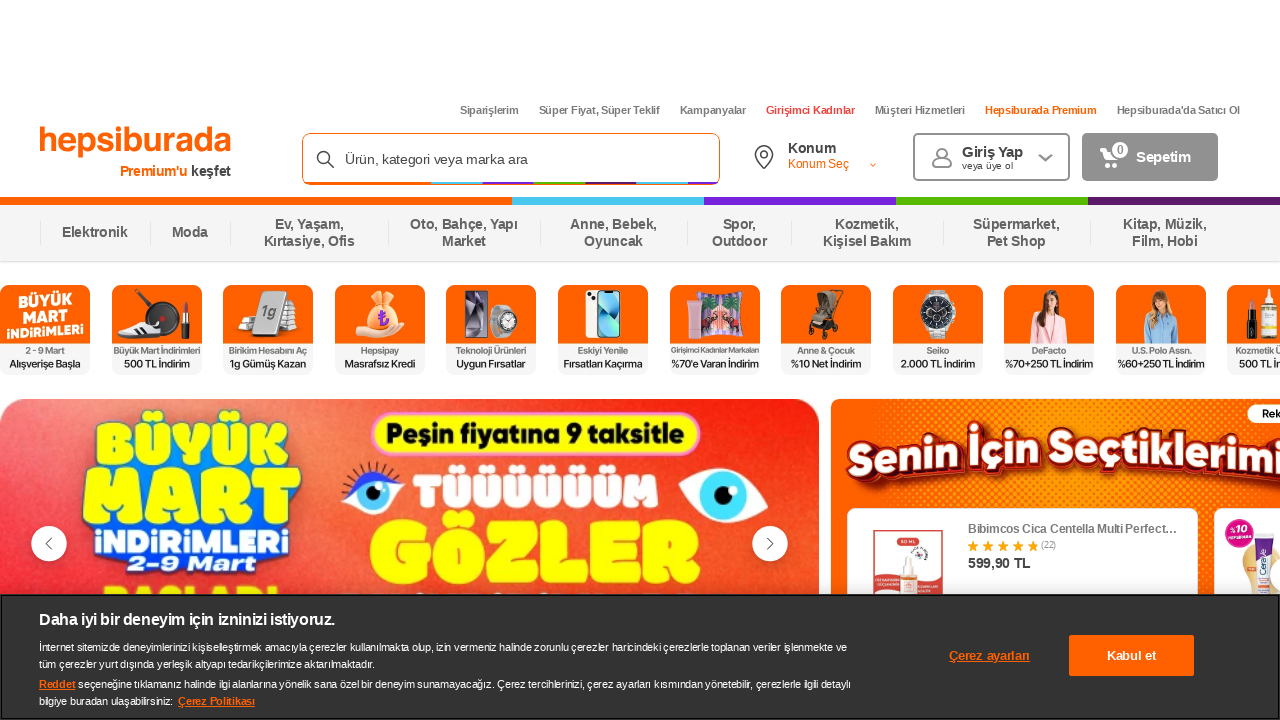

Waited for page DOM to fully load
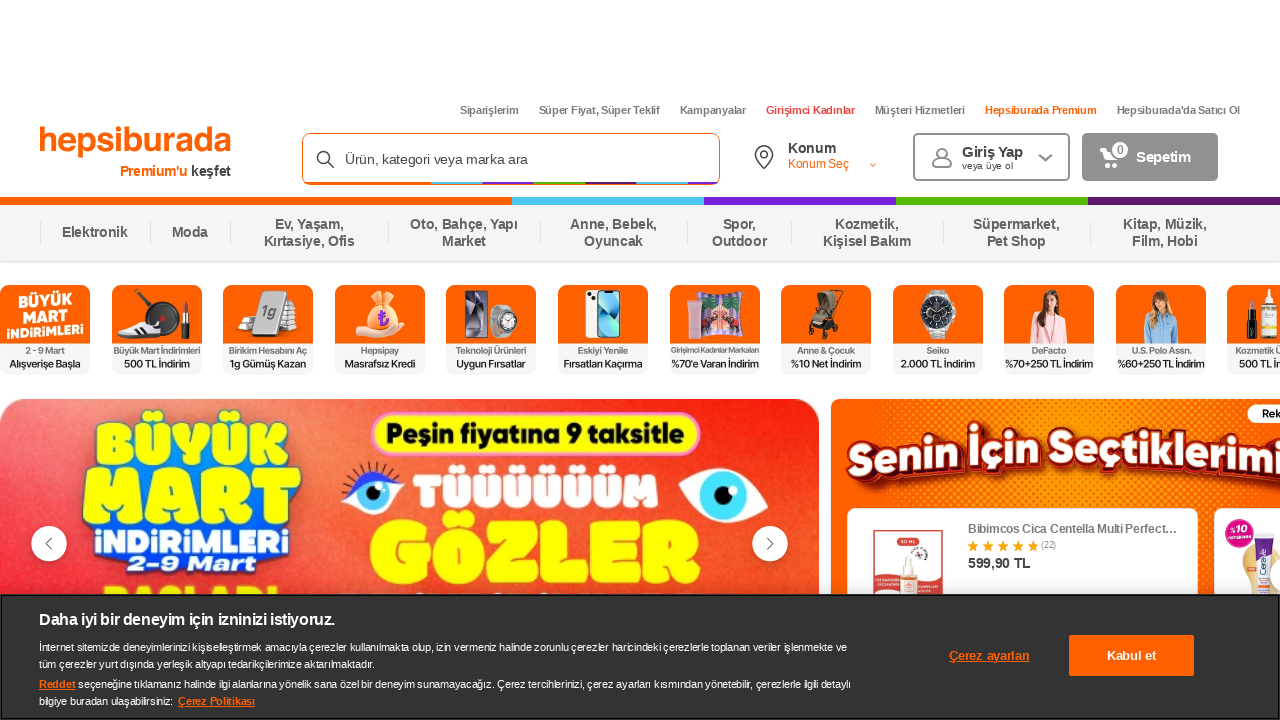

Verified page loaded successfully by confirming body element is present
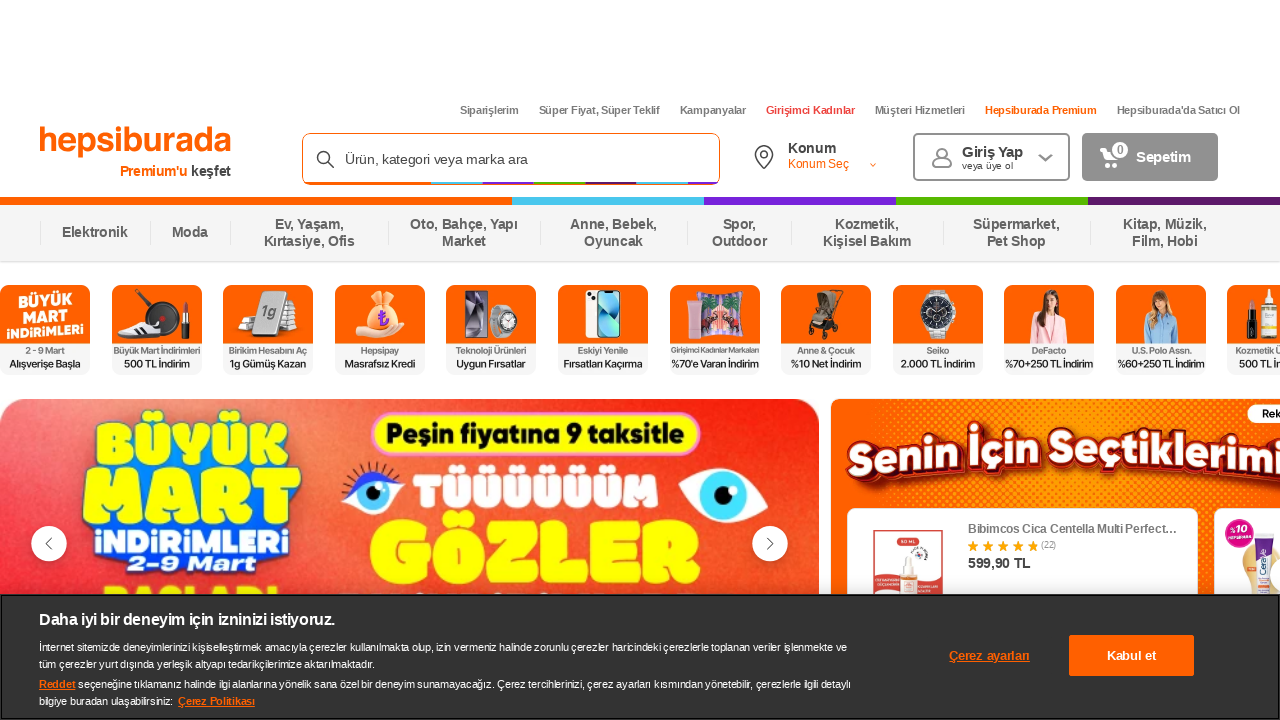

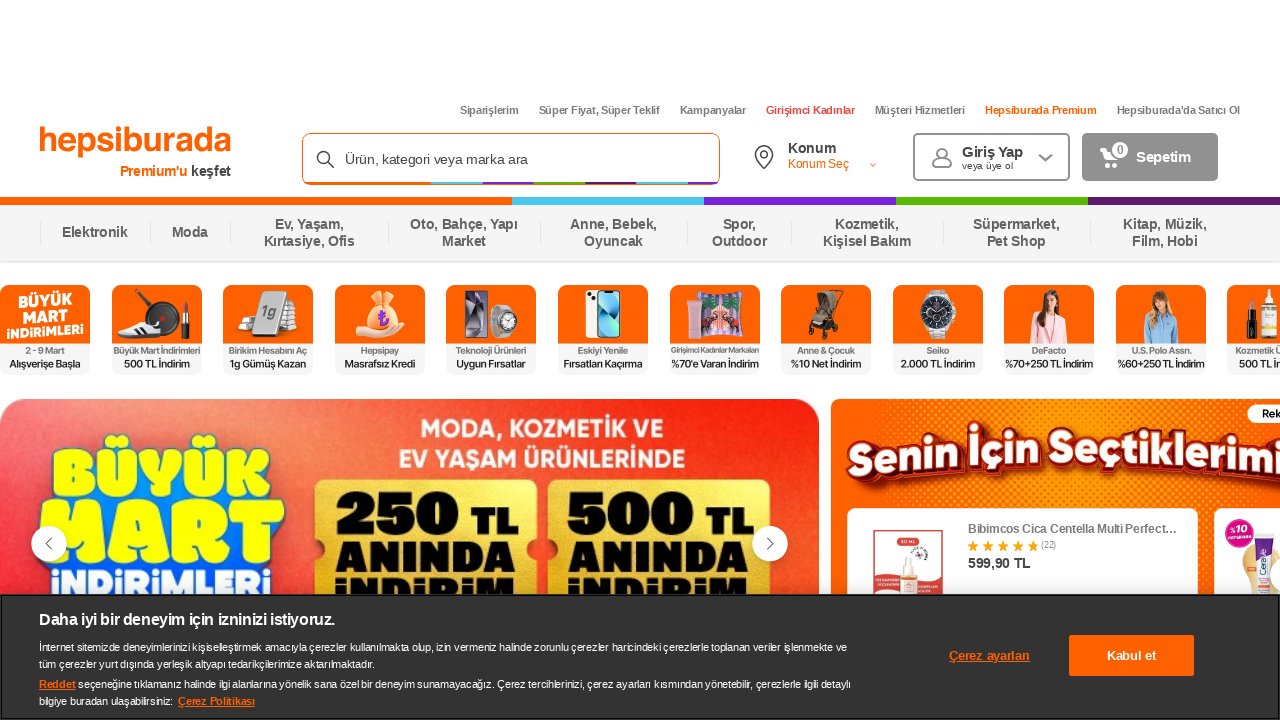